Tests registration form validation with invalid email format

Starting URL: https://www.kasa.live/

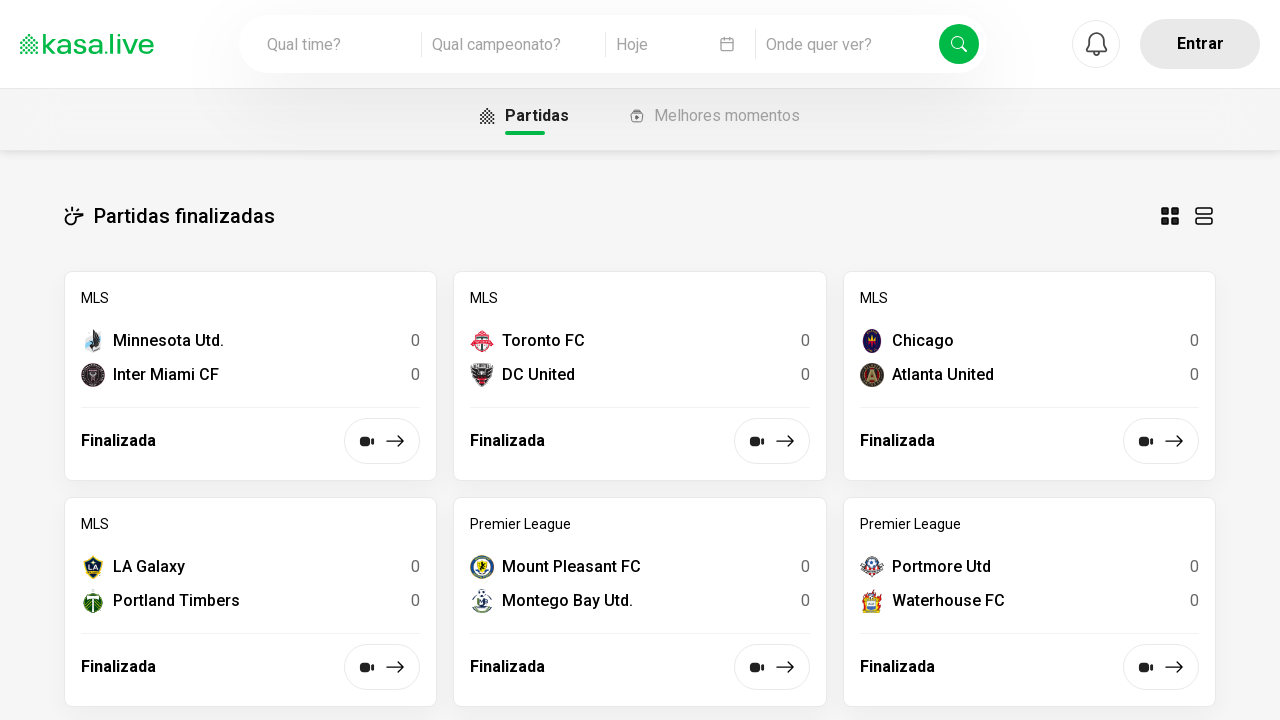

Clicked 'Entrar' button to open login/register modal at (1200, 44) on .chakra-button.css-ovdjqs[data-cy='btn-trigger-profile']
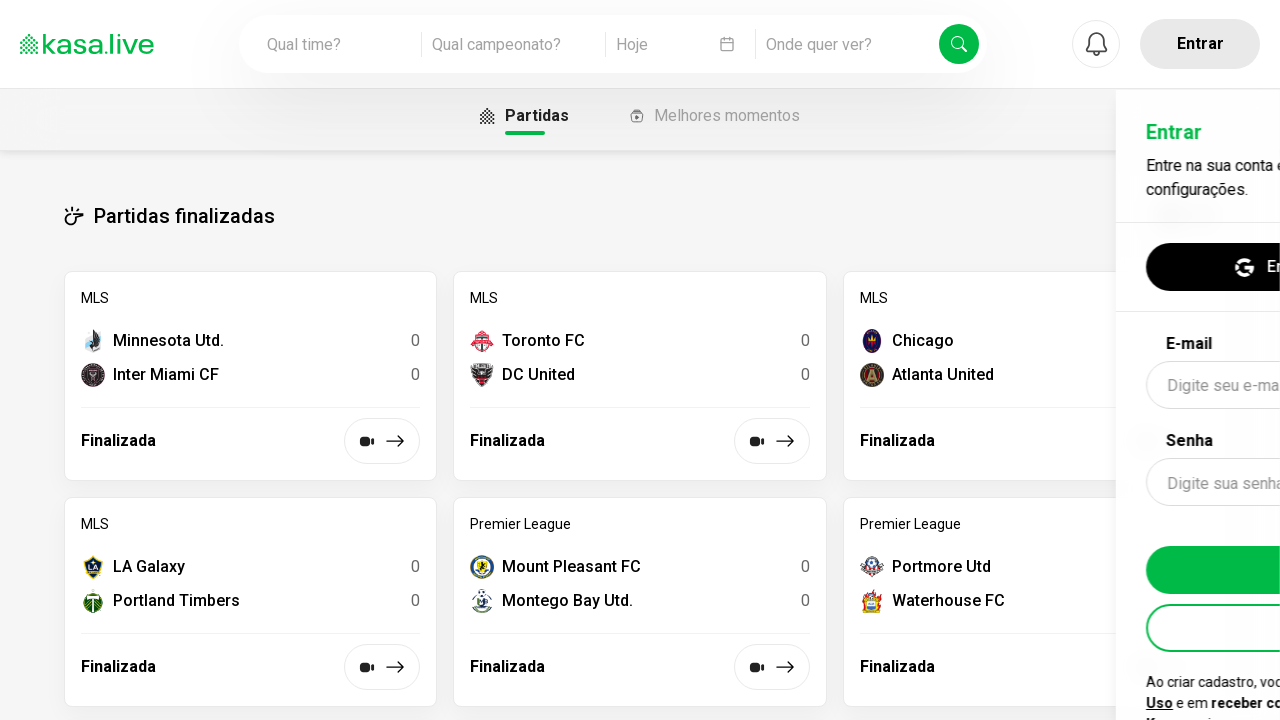

Clicked 'Criar conta' button to open registration form at (1070, 546) on .chakra-button.css-1f4izxt[data-cy='login-createAccount']
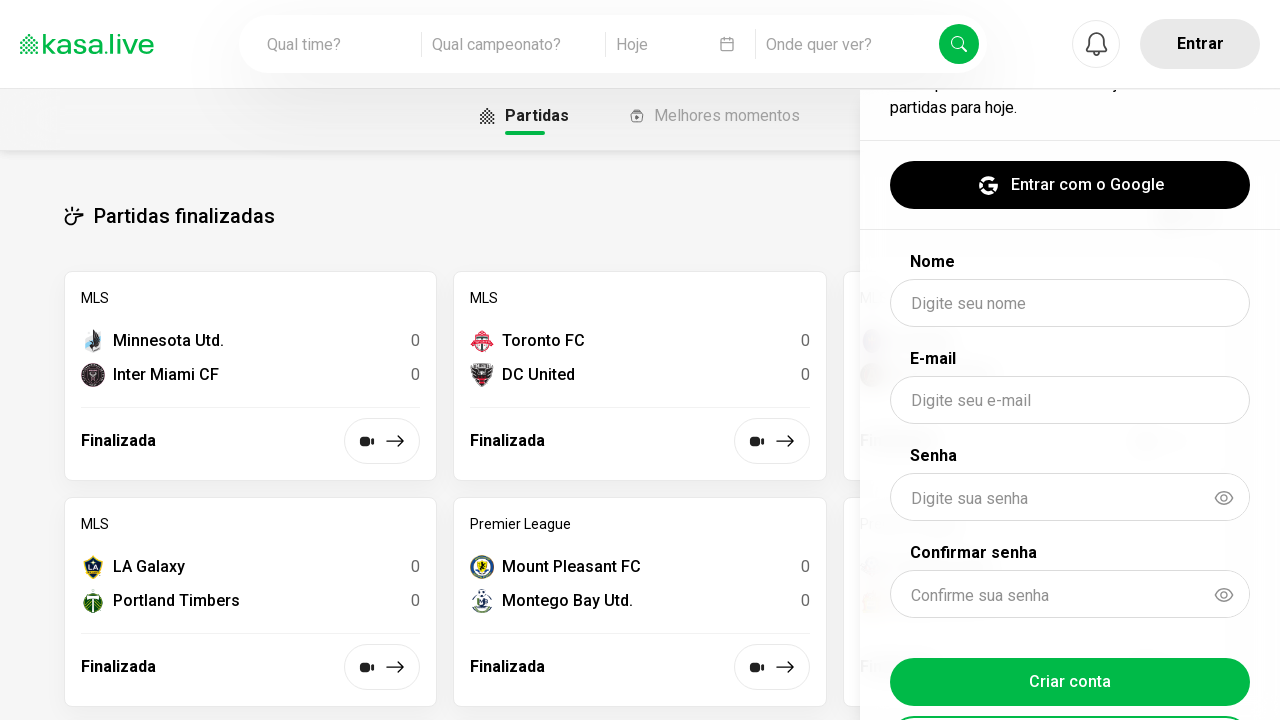

Filled name field with 'Testezeiro' on #name
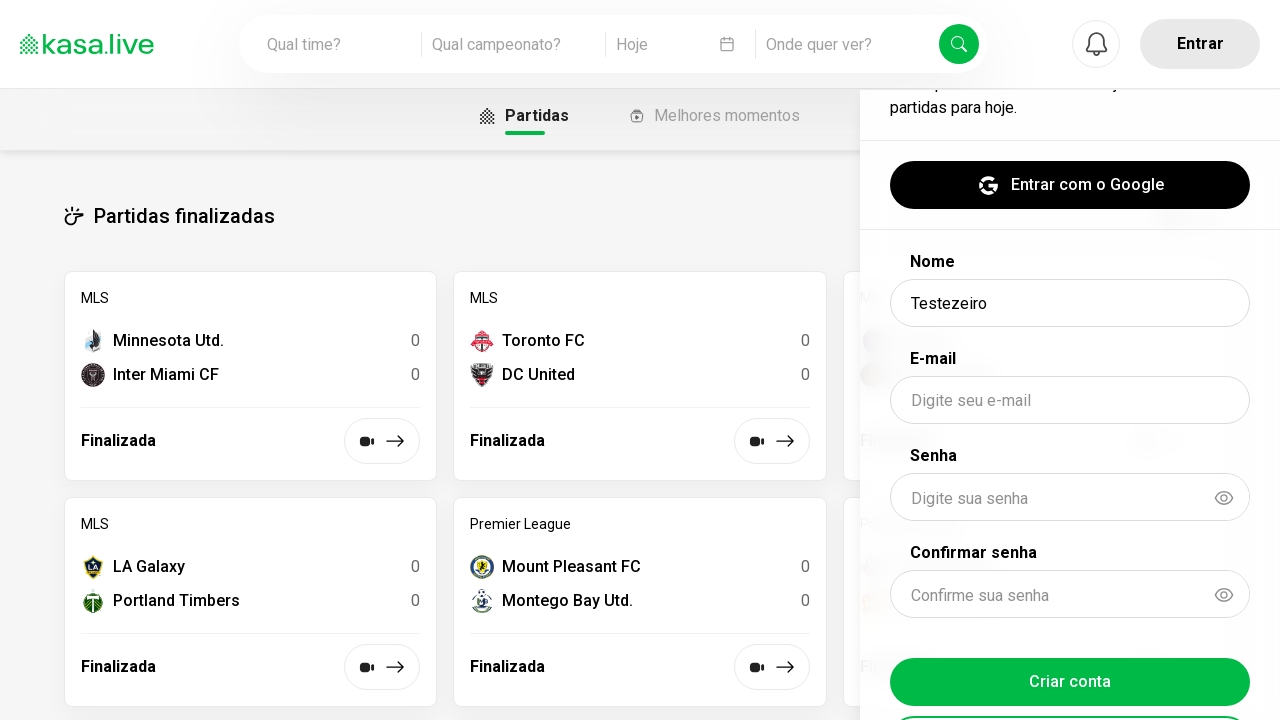

Filled email field with invalid email format 'email_invalido@' on #email
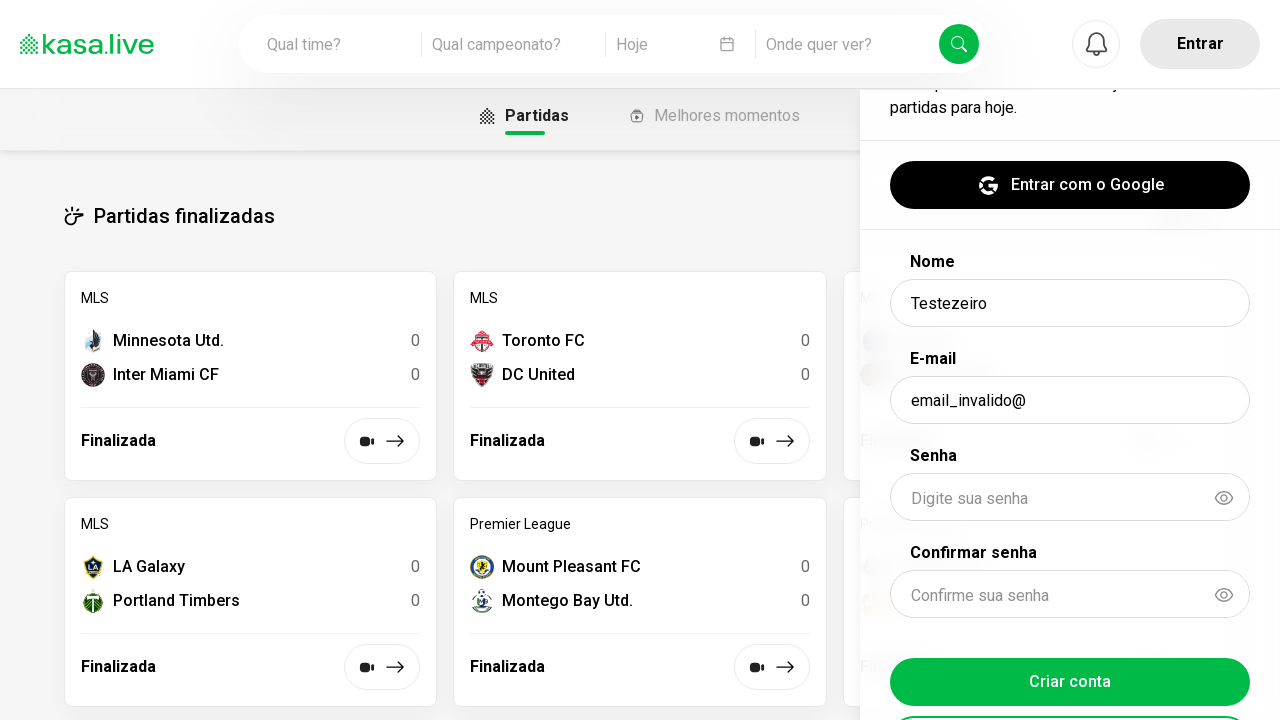

Filled password field with 'senha123' on #password
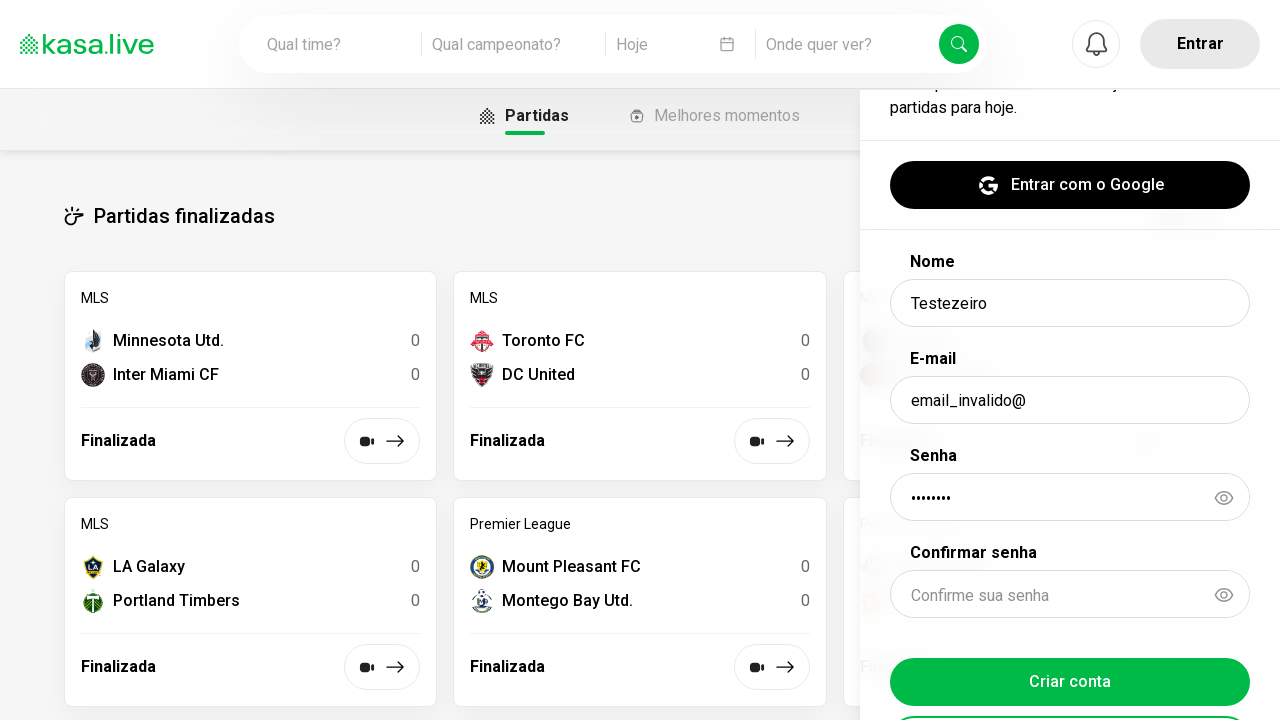

Filled confirm password field with 'senha123' on #confirmPassword
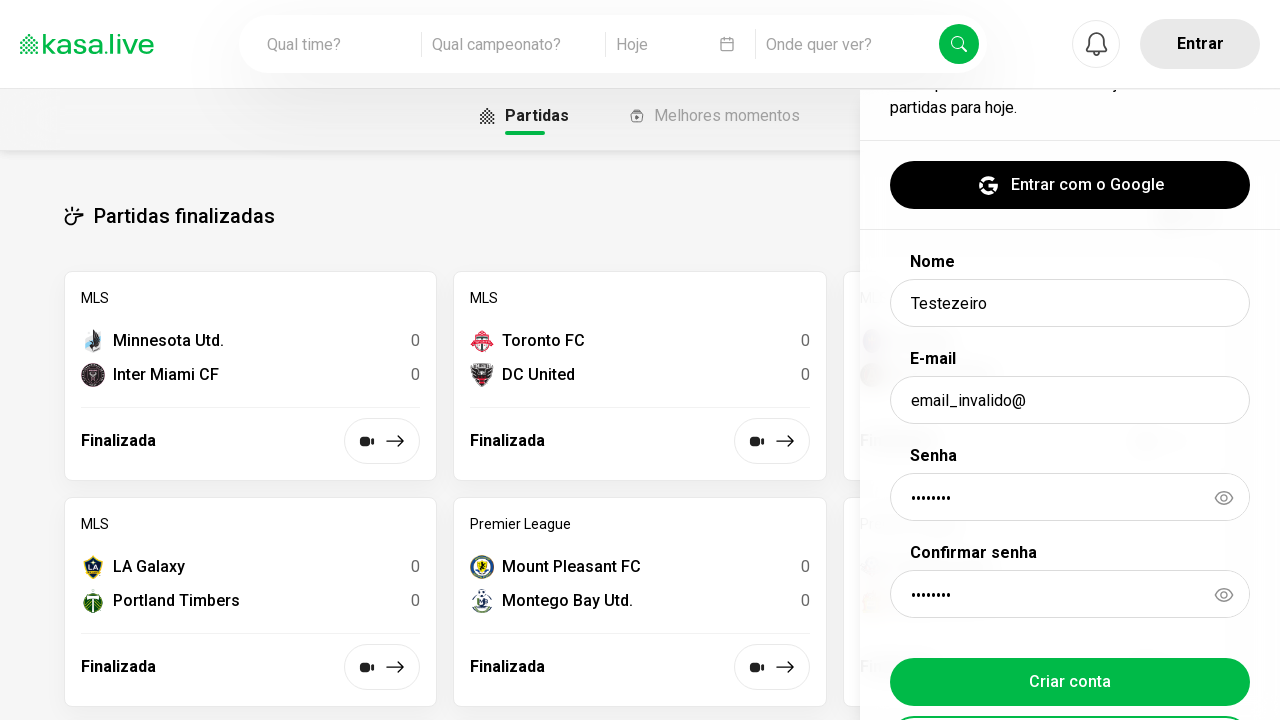

Clicked submit button to attempt registration with invalid email at (1070, 682) on .chakra-button.css-ncw165[data-cy='register-submit']
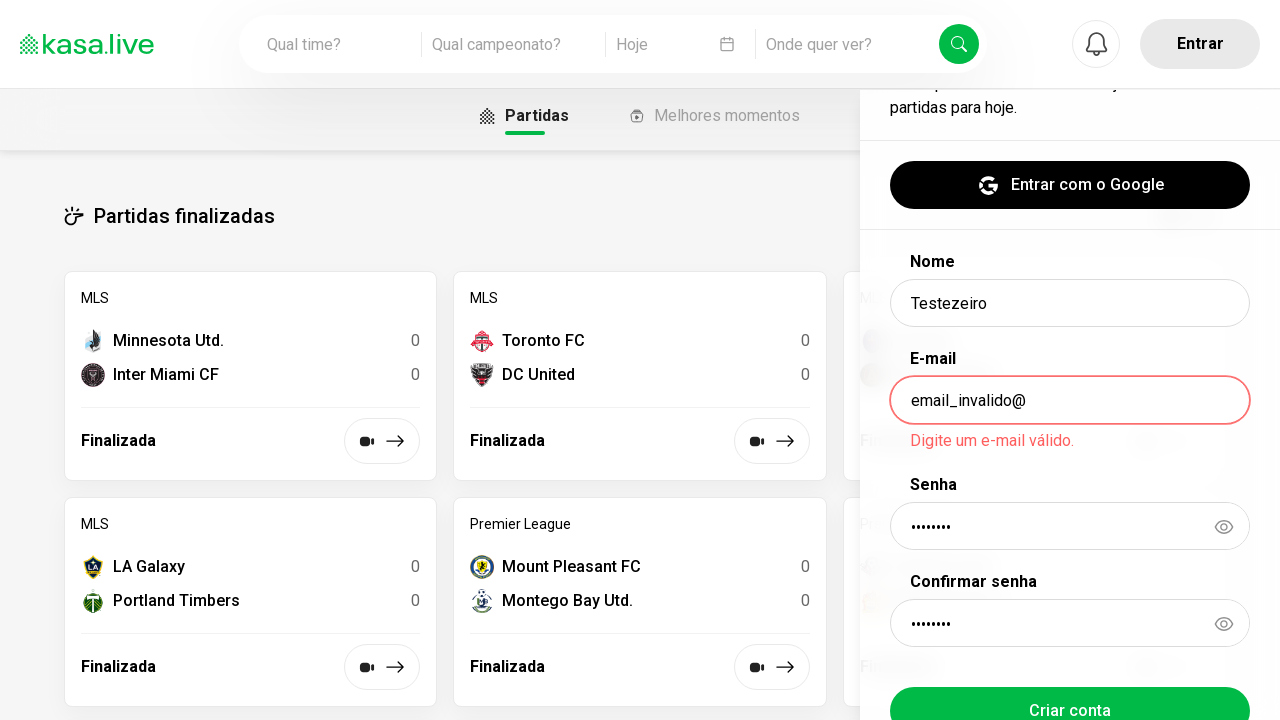

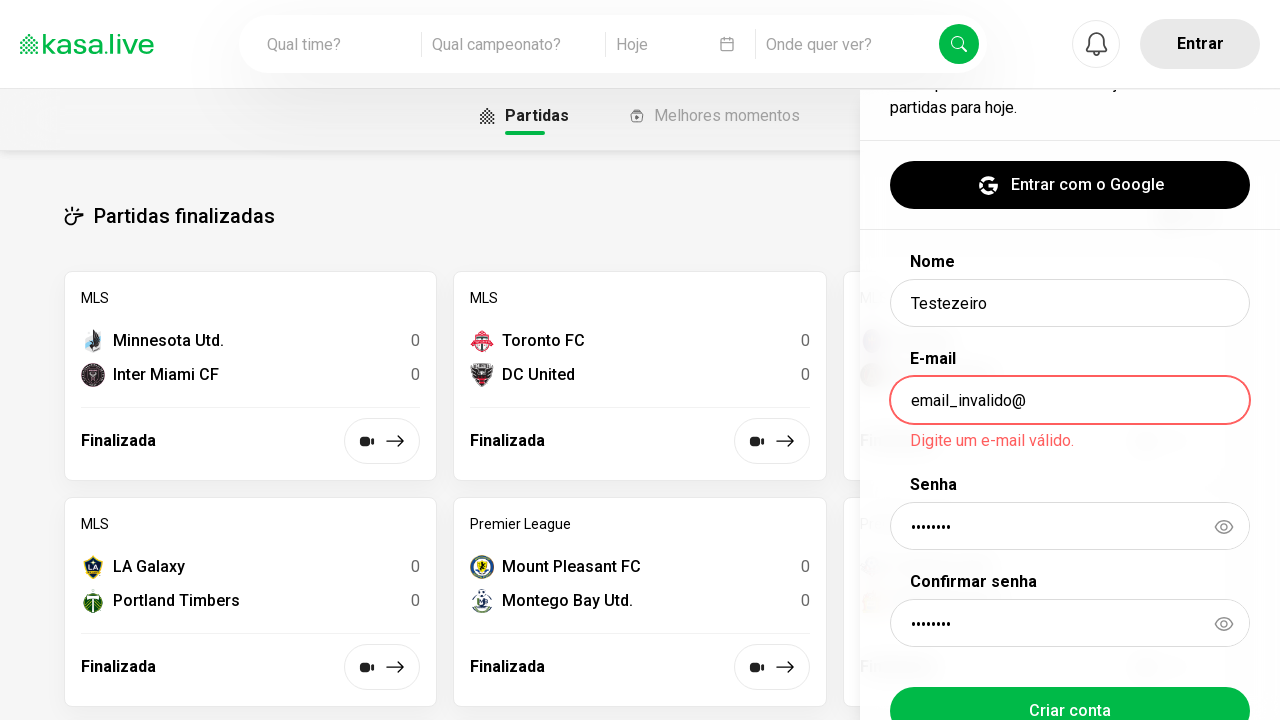